Tests browser navigation commands by navigating through book pages, using back/forward buttons, clicking links, and refreshing the page

Starting URL: https://demoqa.com/books

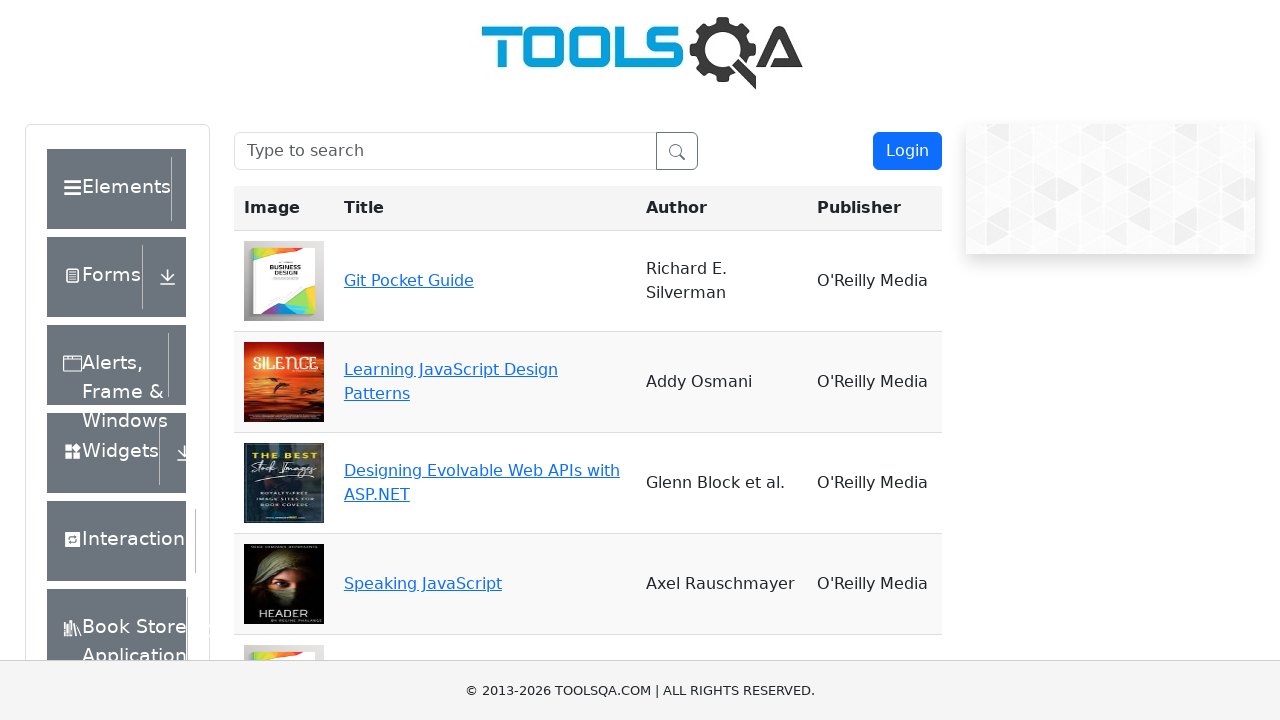

Navigated back to previous page using back button
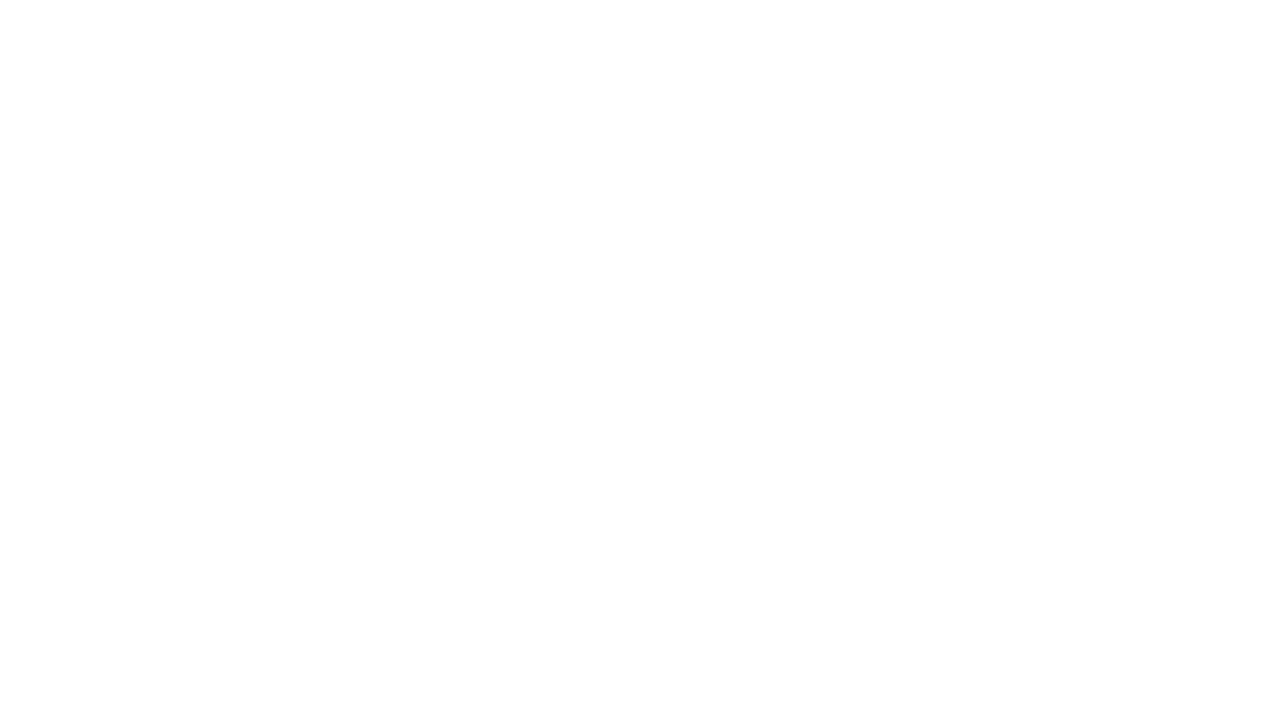

Navigated forward using forward button
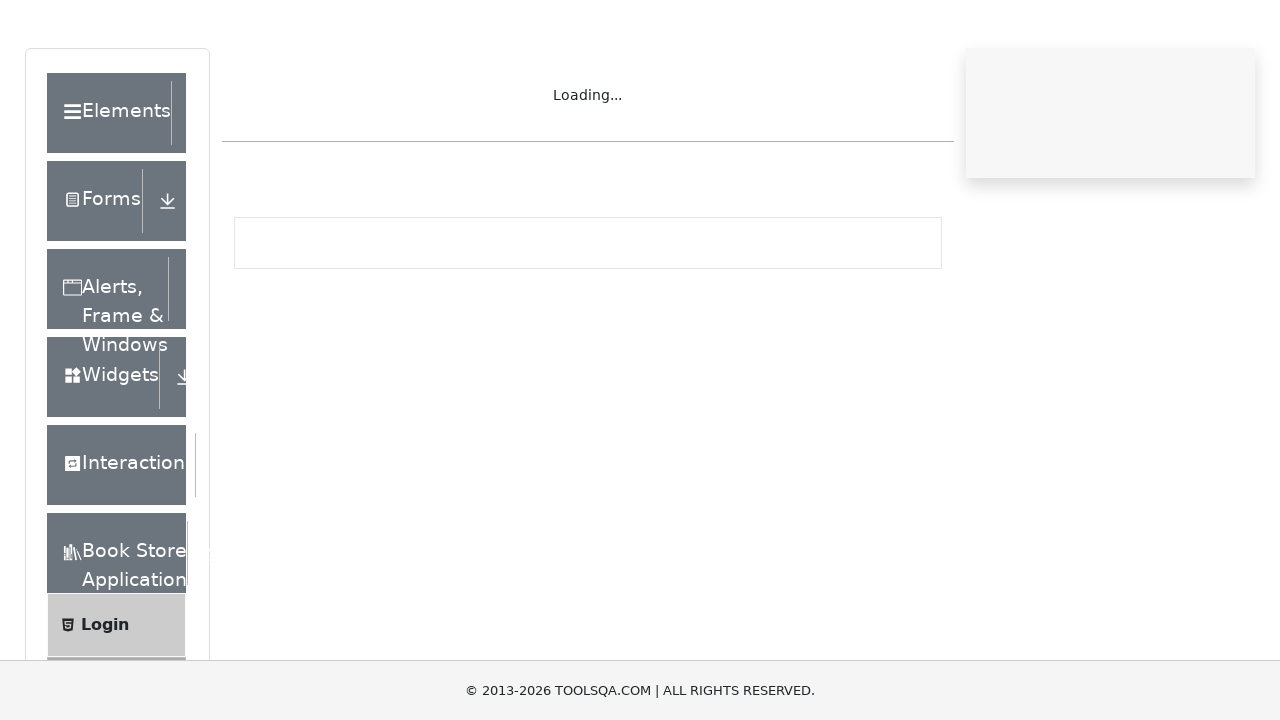

Clicked on Git Pocket Guide book link at (409, 280) on text=Git Pocket Guide
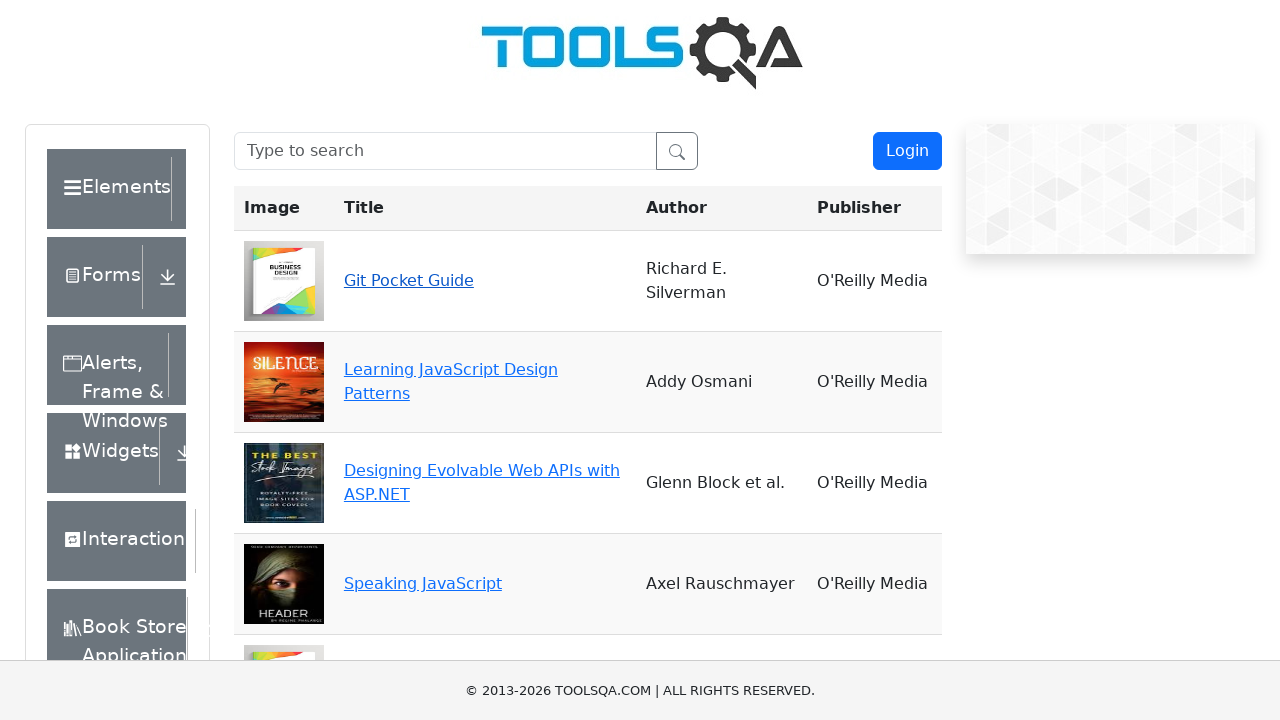

Clicked add new record button at (337, 360) on #addNewRecordButton
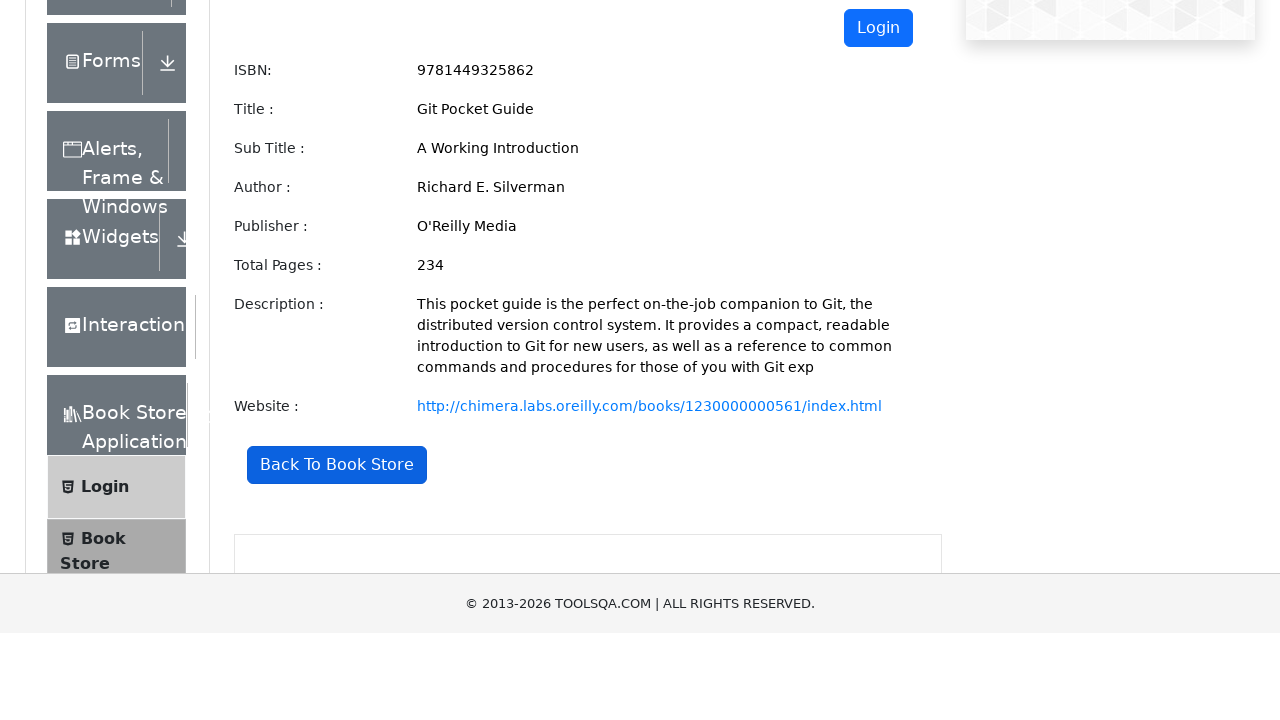

Navigated to specific book page with ID 9781449325862
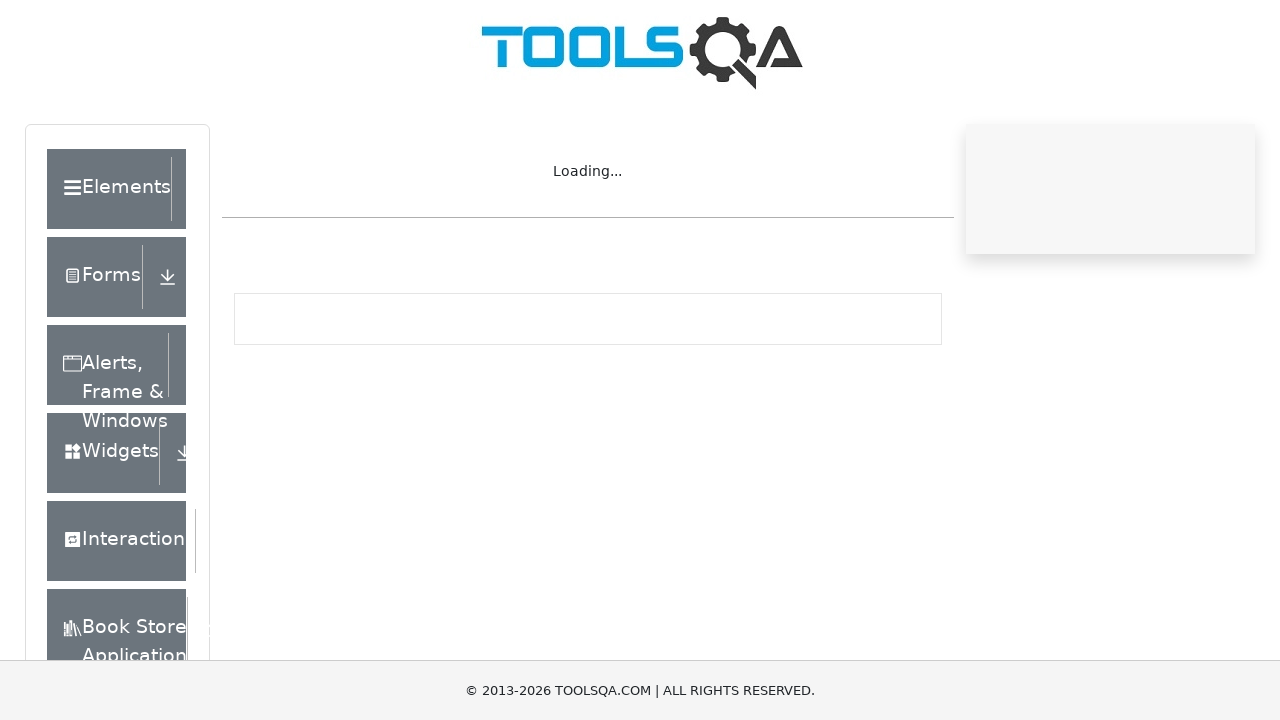

Refreshed the current page
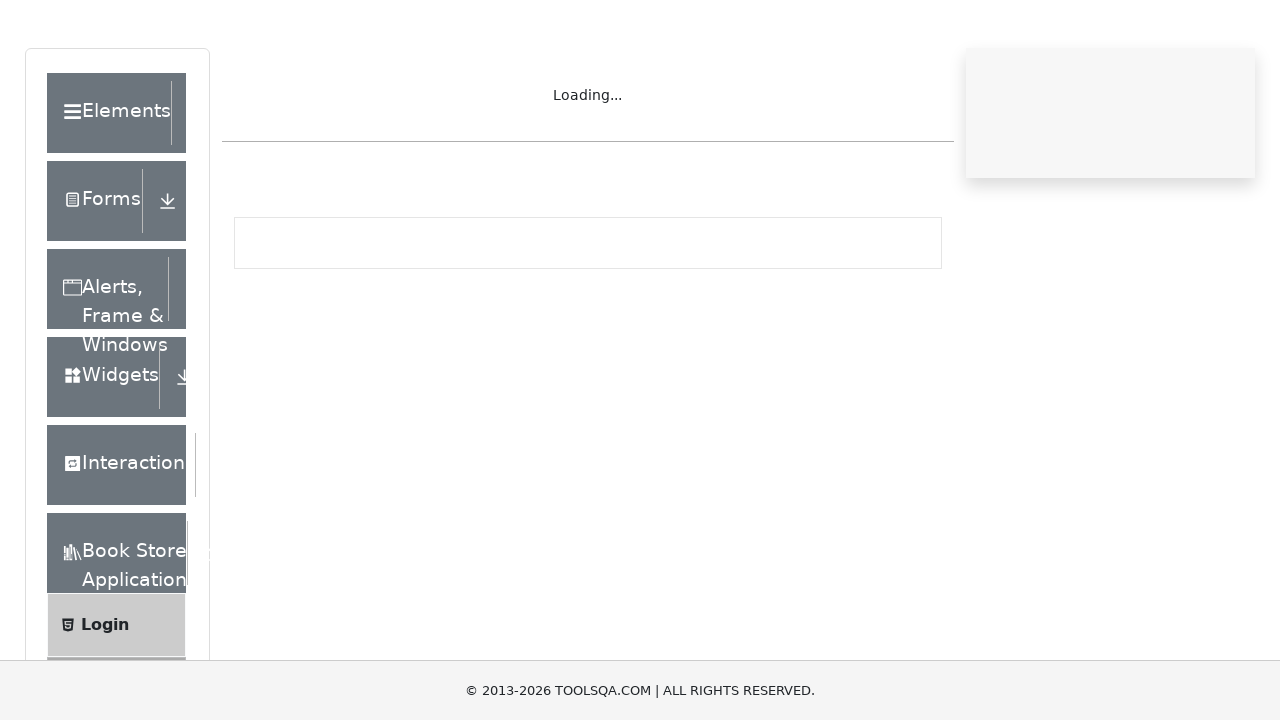

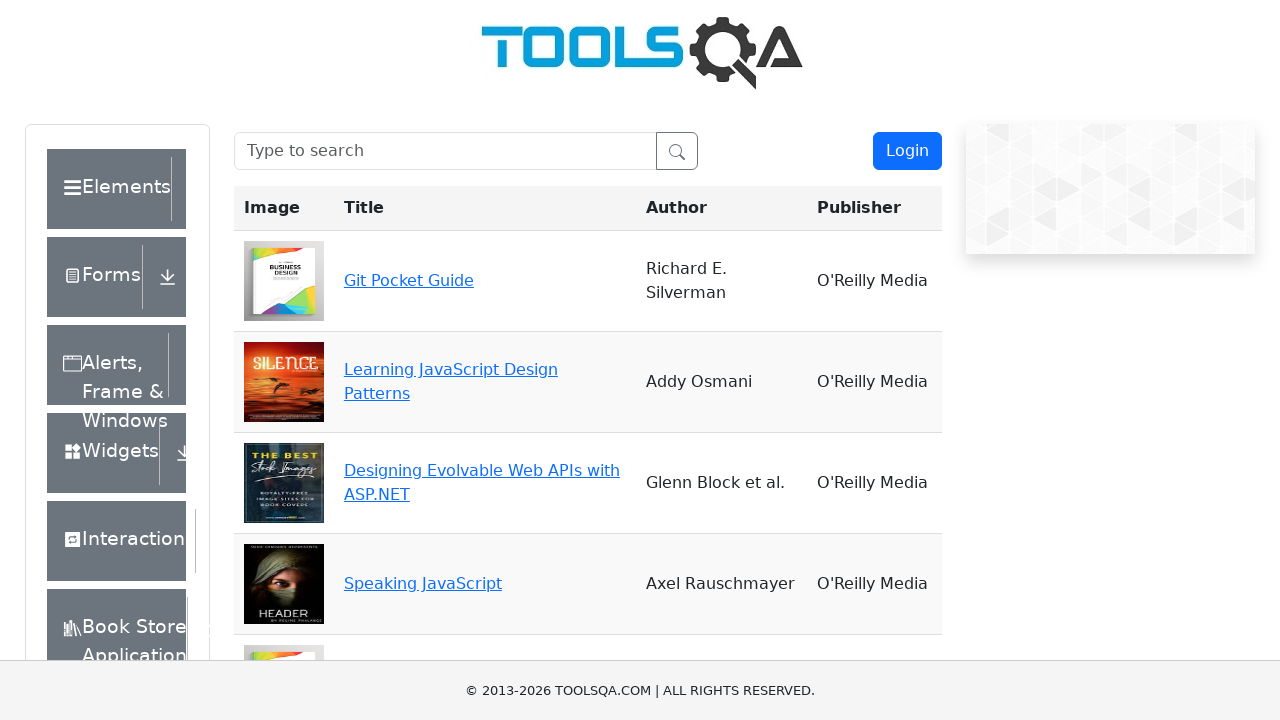